Navigates to the login page and verifies the page title

Starting URL: https://the-internet.herokuapp.com/

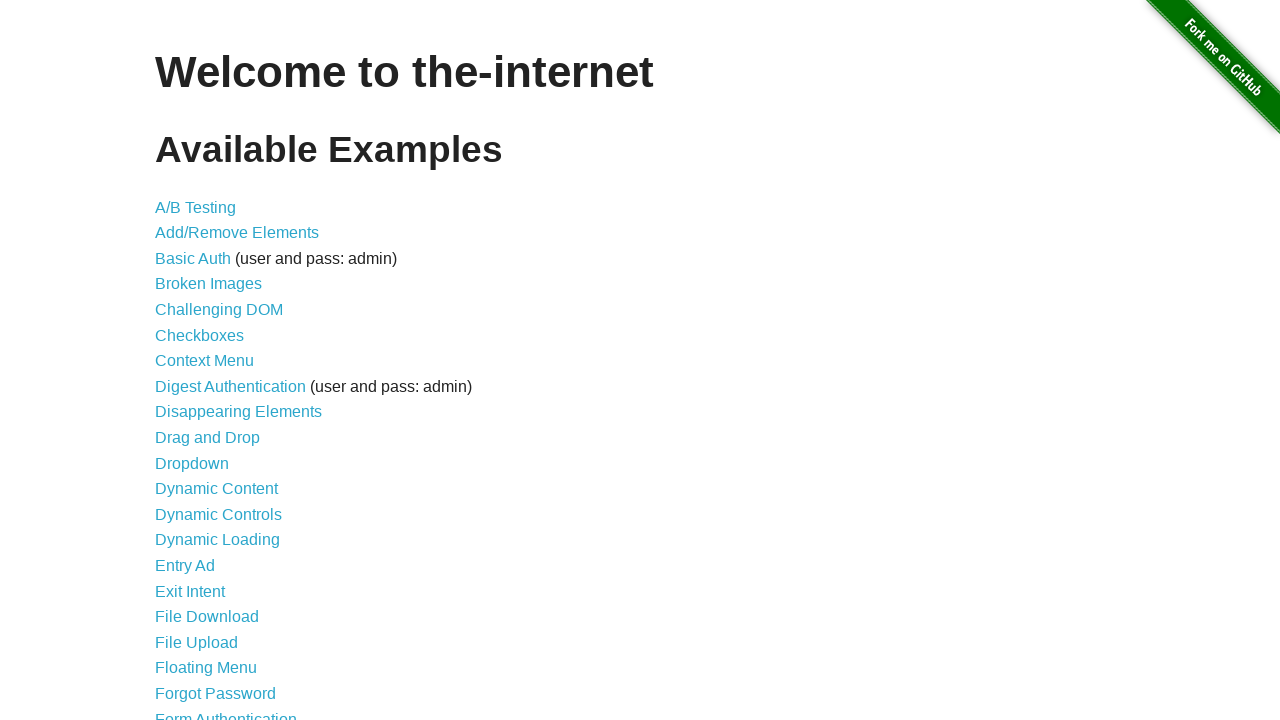

Clicked on the login link at (226, 712) on xpath=/html/body/div[2]/div/ul/li[21]/a
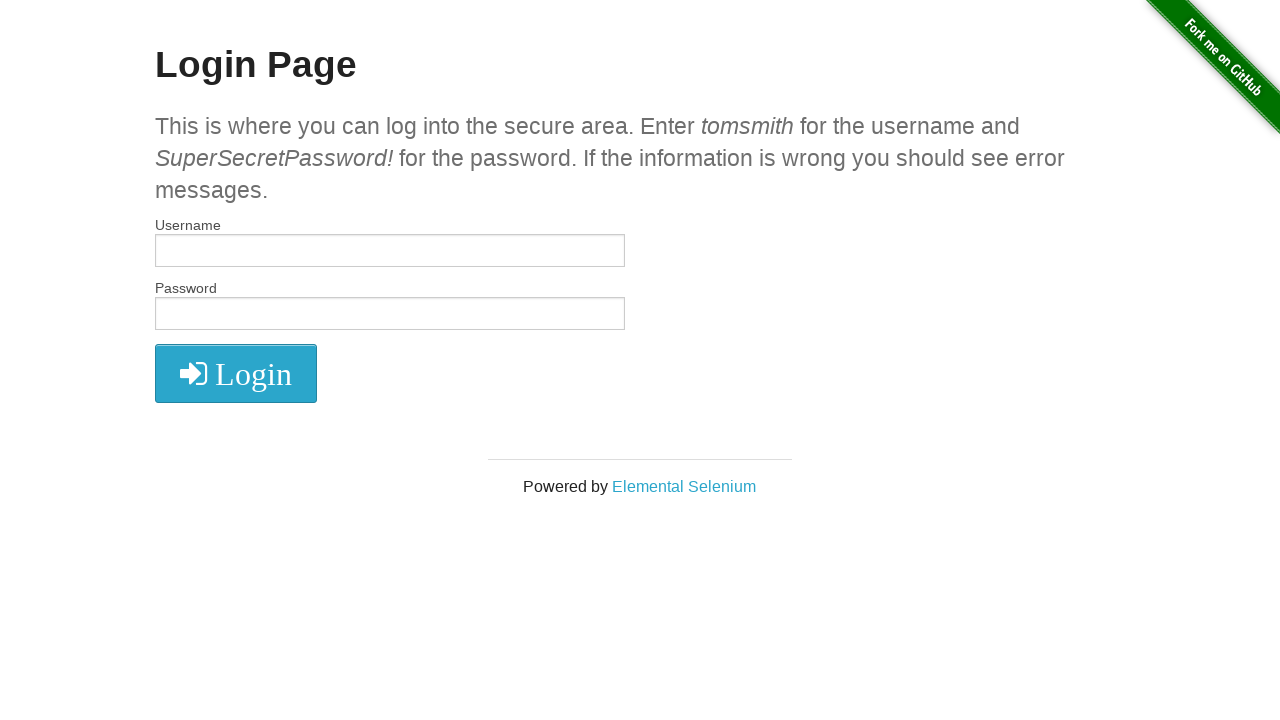

Waited for page to load completely
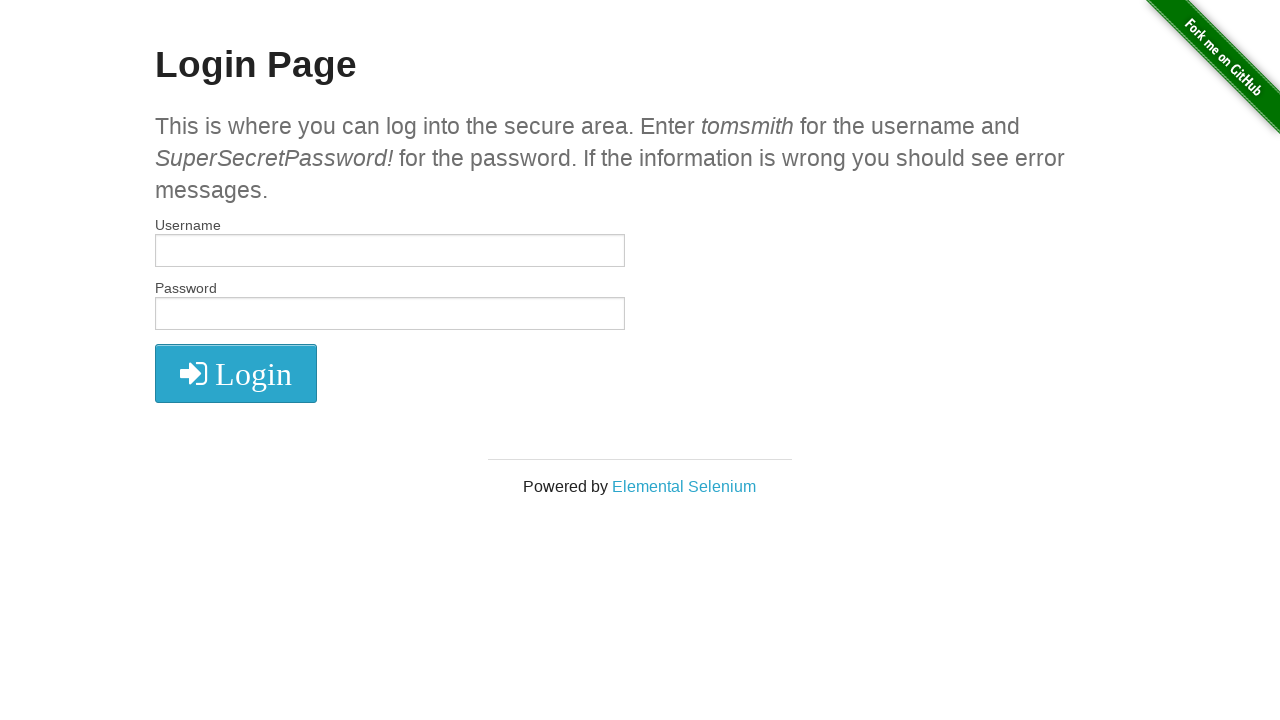

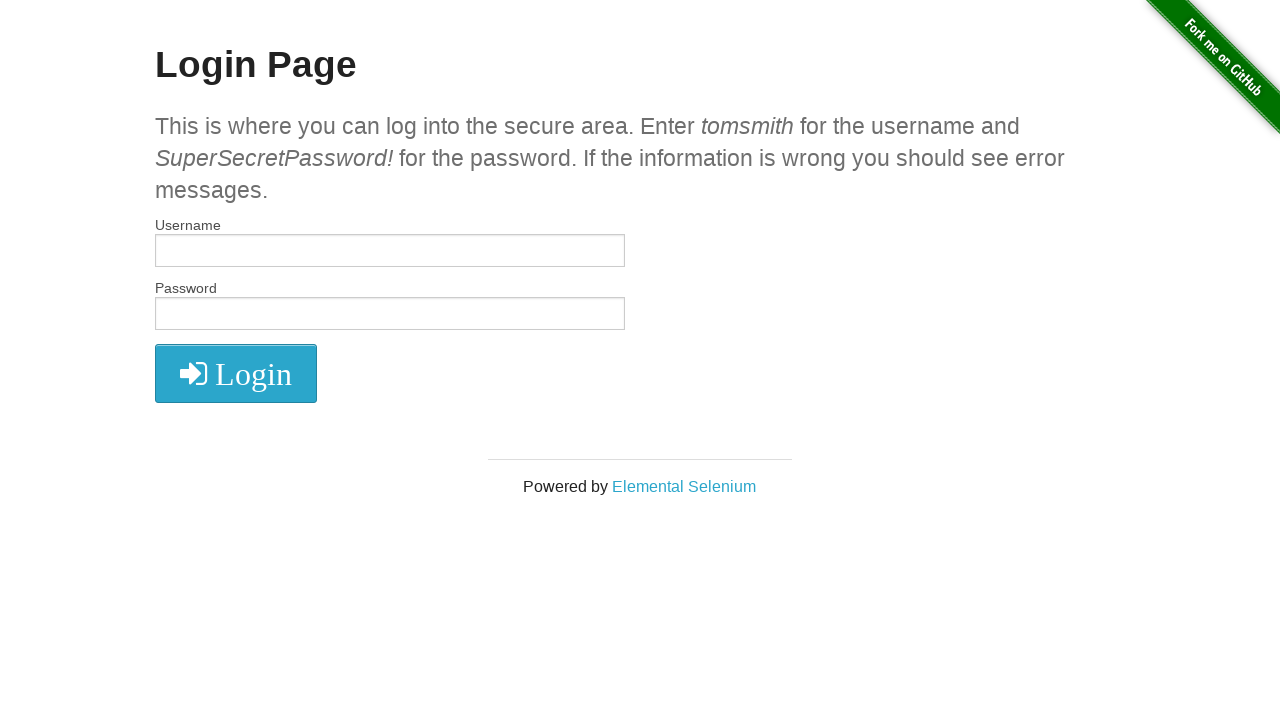